Tests selecting a single element from a selectable list and verifies it becomes selected

Starting URL: https://demoqa.com/selectable

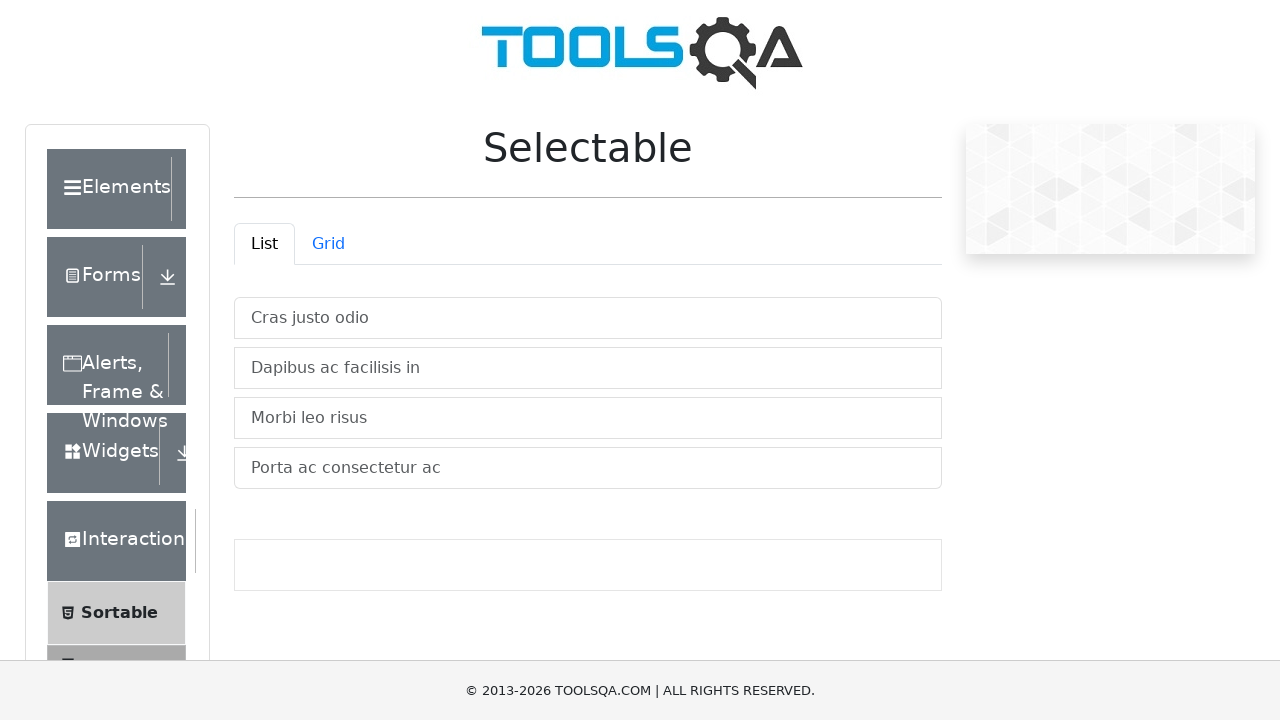

Navigated to selectable demo page
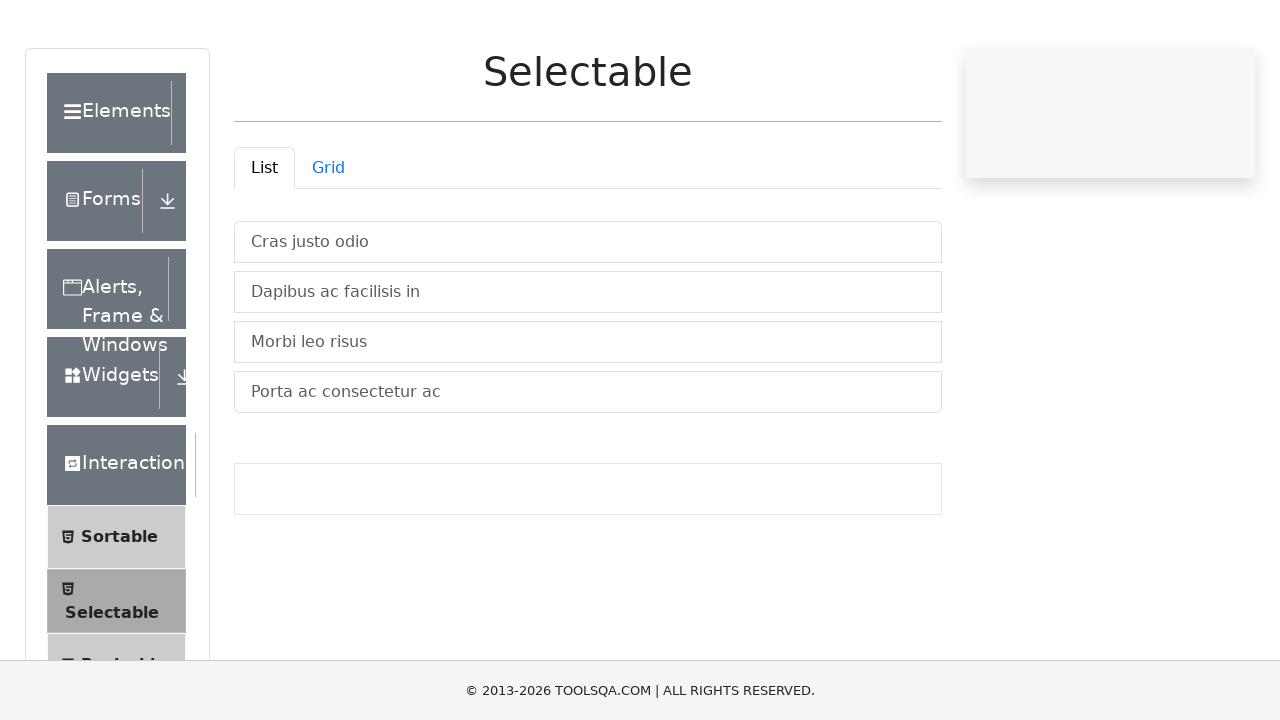

Clicked on the first selectable item in the list at (588, 318) on #verticalListContainer li:first-child
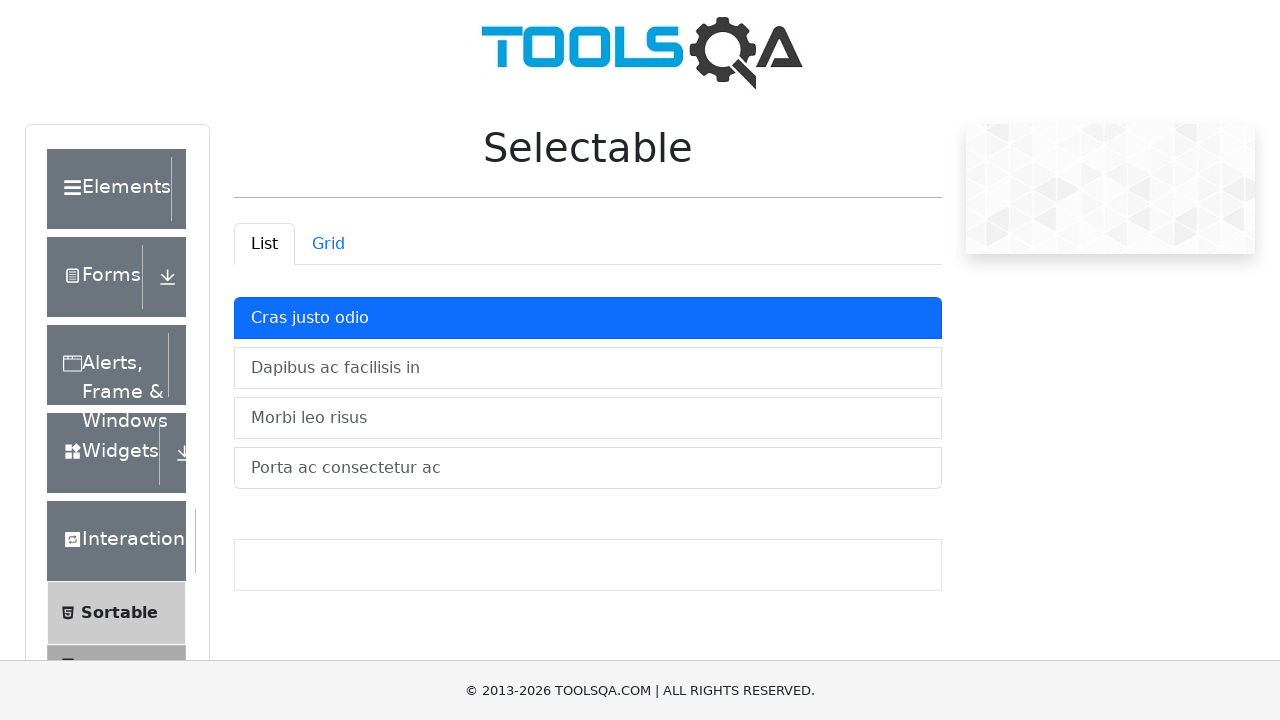

Verified that the first item is now selected with active class
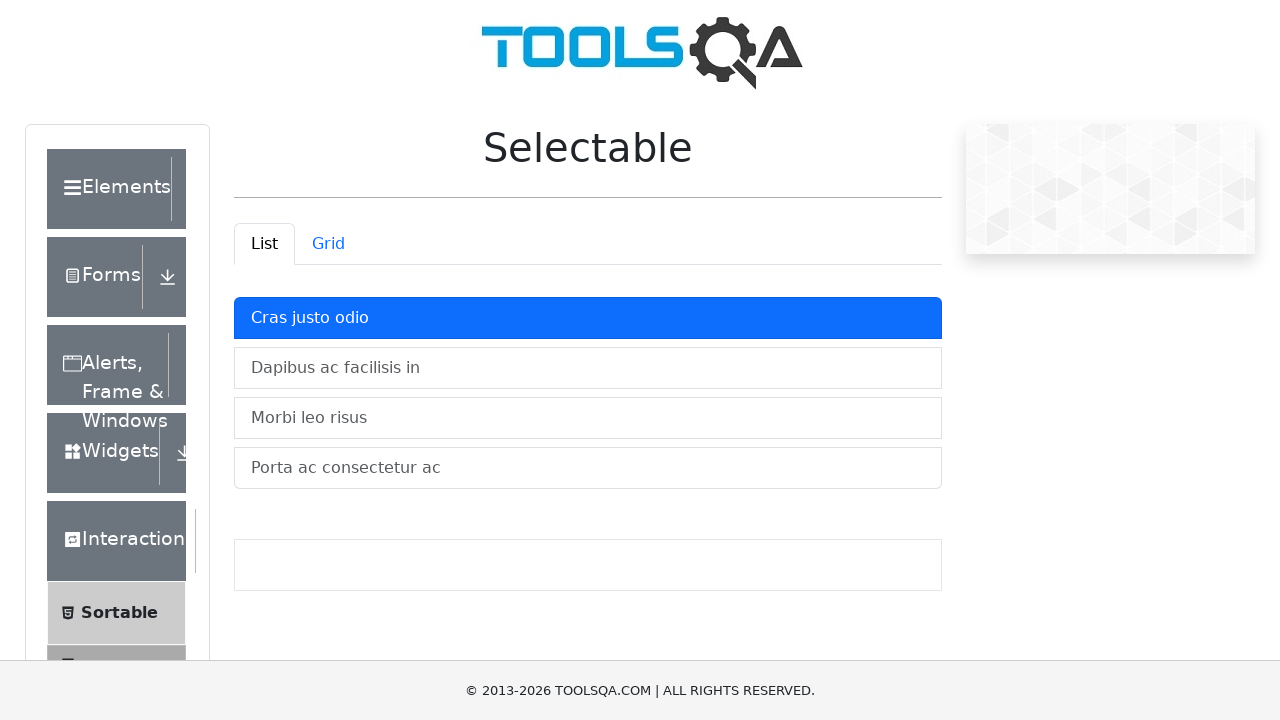

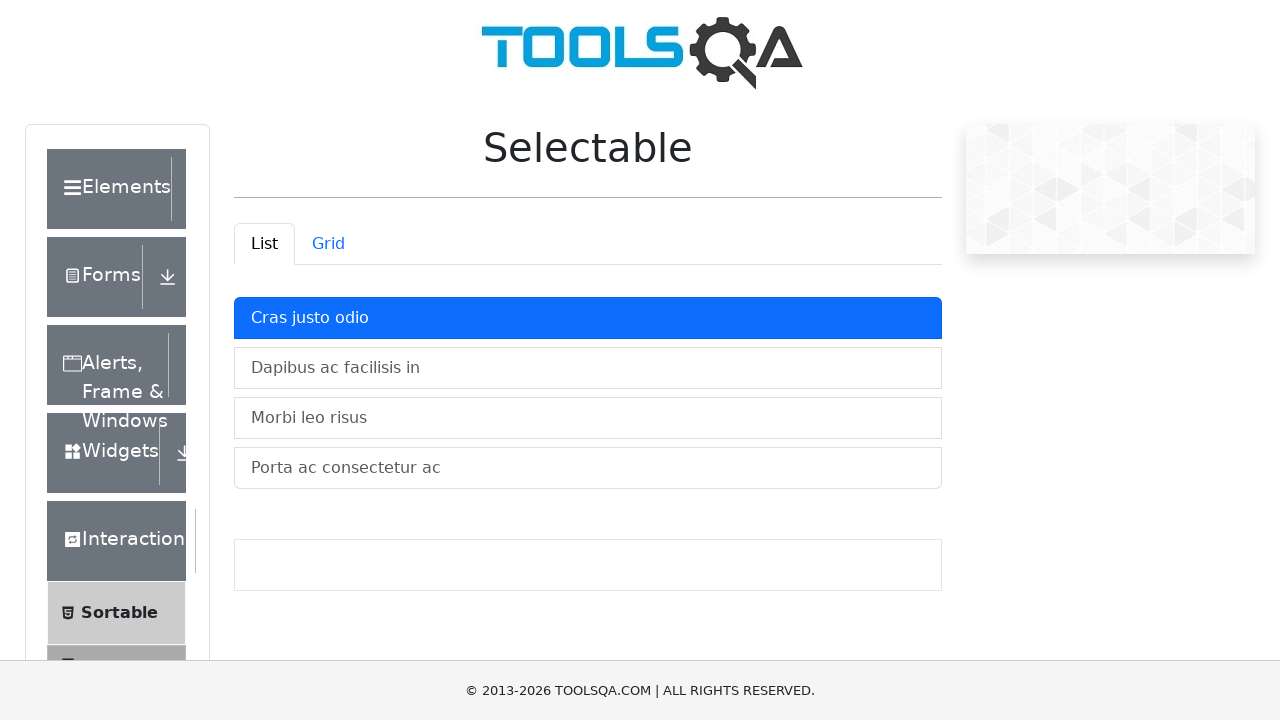